Tests the Radio Button element by clicking on the radio button menu item and selecting the Yes option

Starting URL: https://demoqa.com/elements

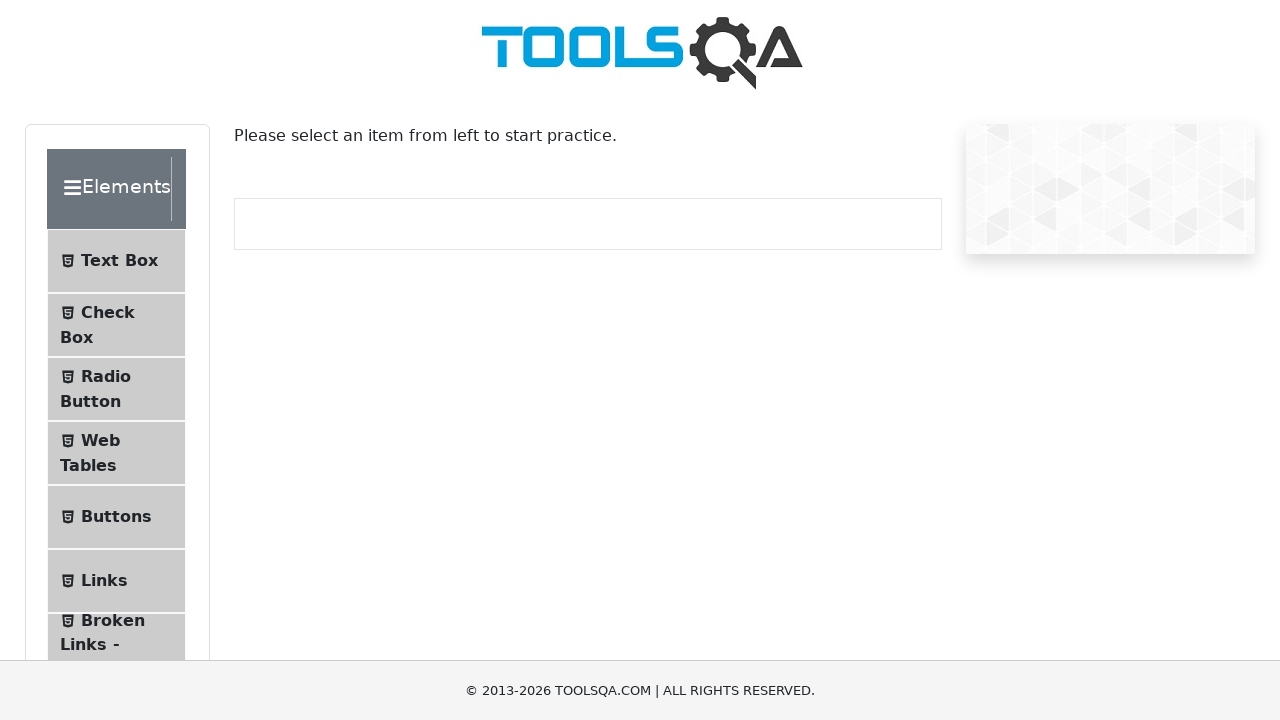

Clicked on Radio Button menu item at (116, 389) on #item-2
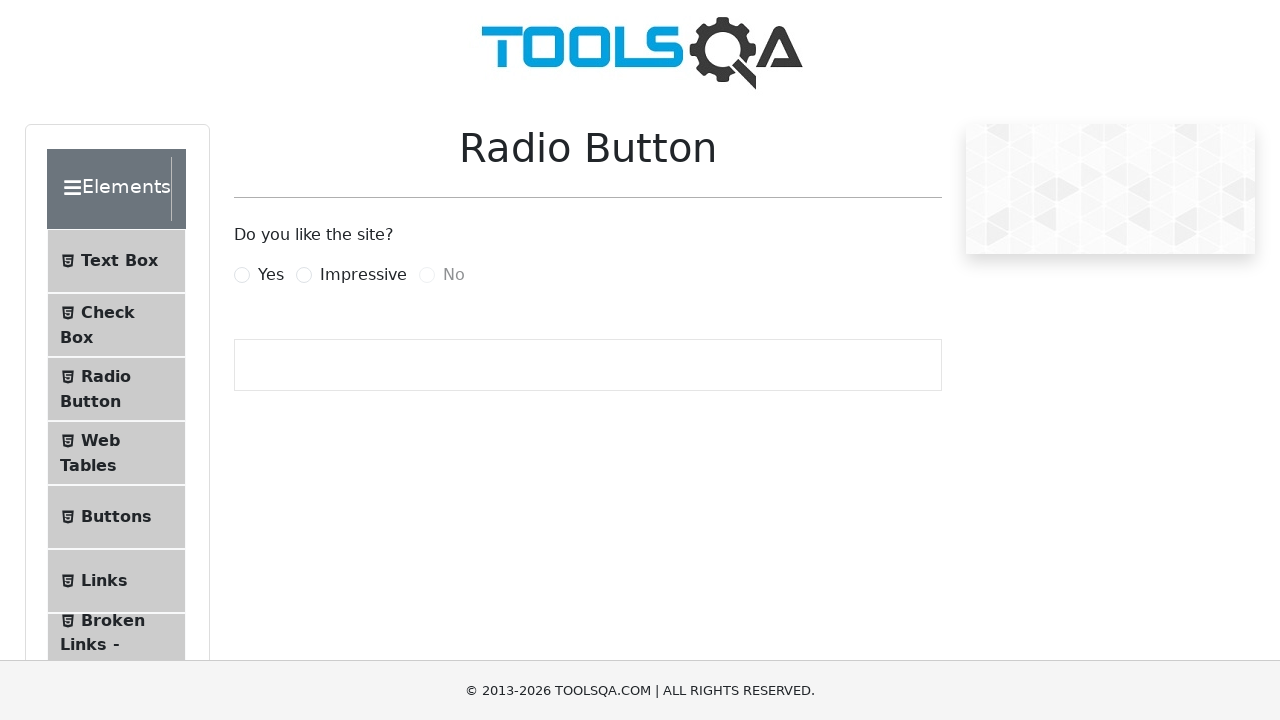

Clicked on Yes radio button option at (271, 275) on label[for='yesRadio']
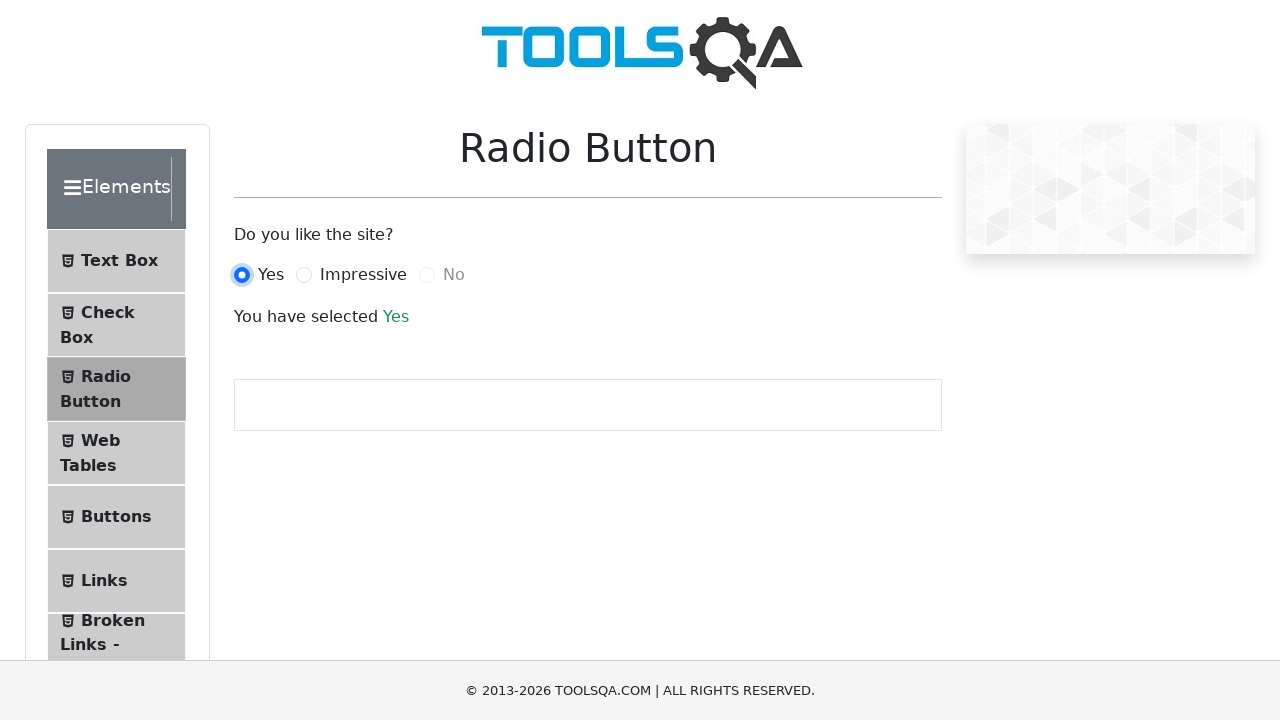

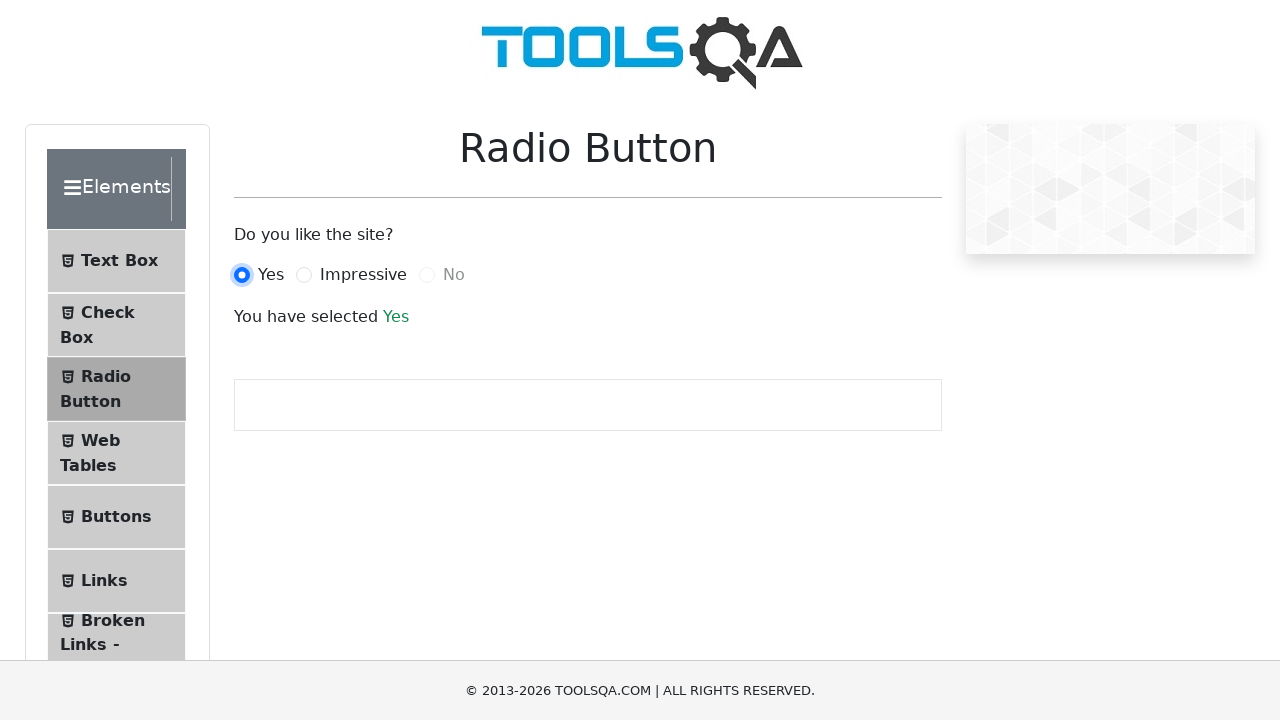